Tests mouse hover interactions by scrolling to a hover button, hovering over it, and clicking on dropdown menu items (Reload and Top)

Starting URL: https://rahulshettyacademy.com/AutomationPractice/

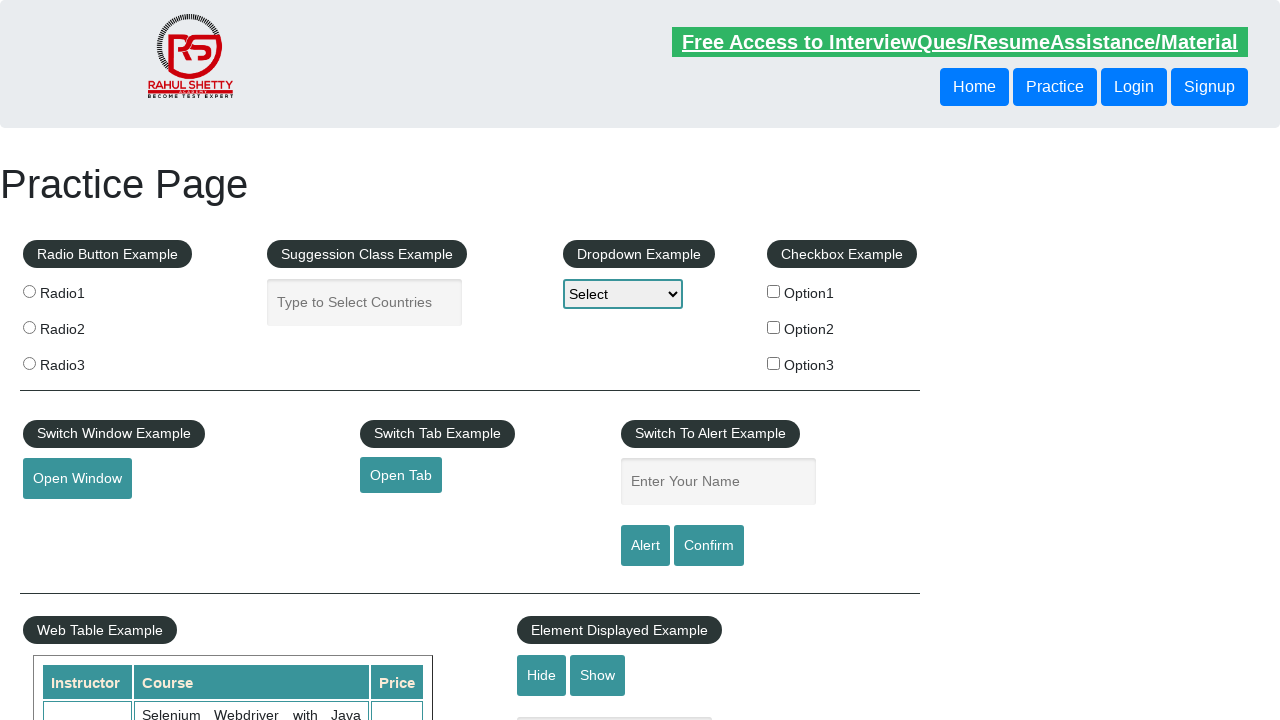

Scrolled to mouse hover button
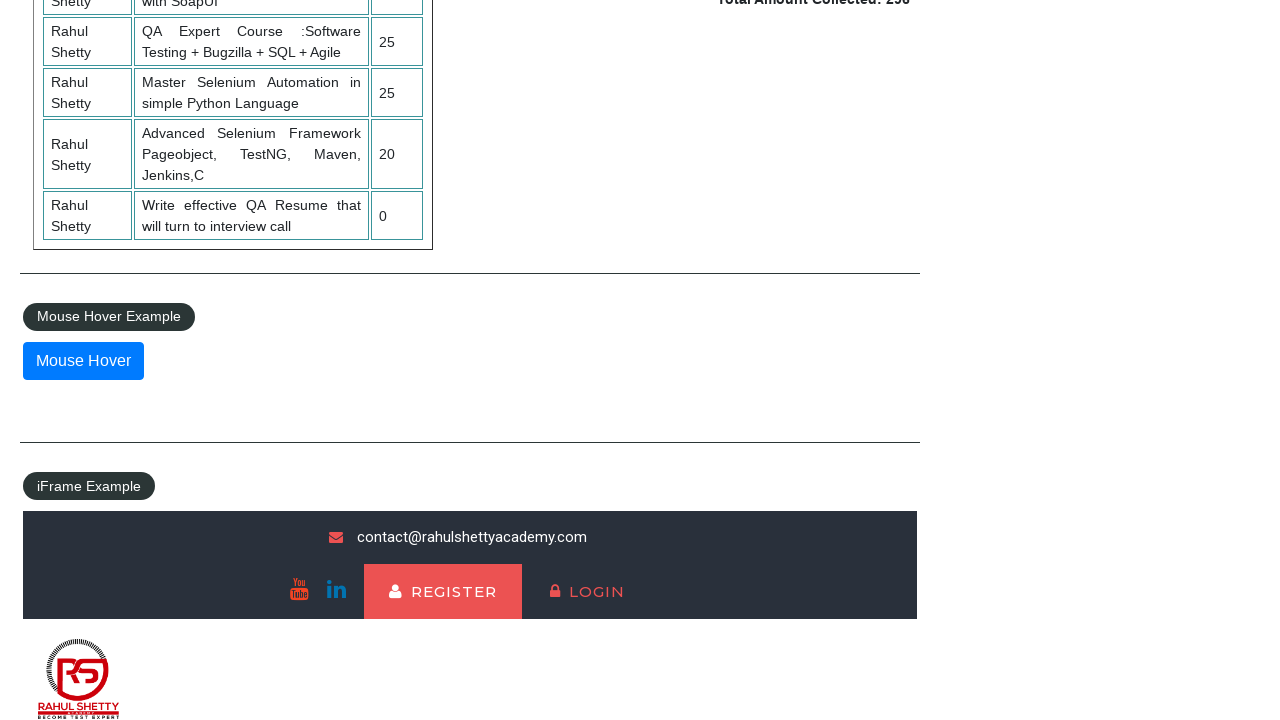

Hovered over mouse hover button to display dropdown menu at (83, 361) on button#mousehover
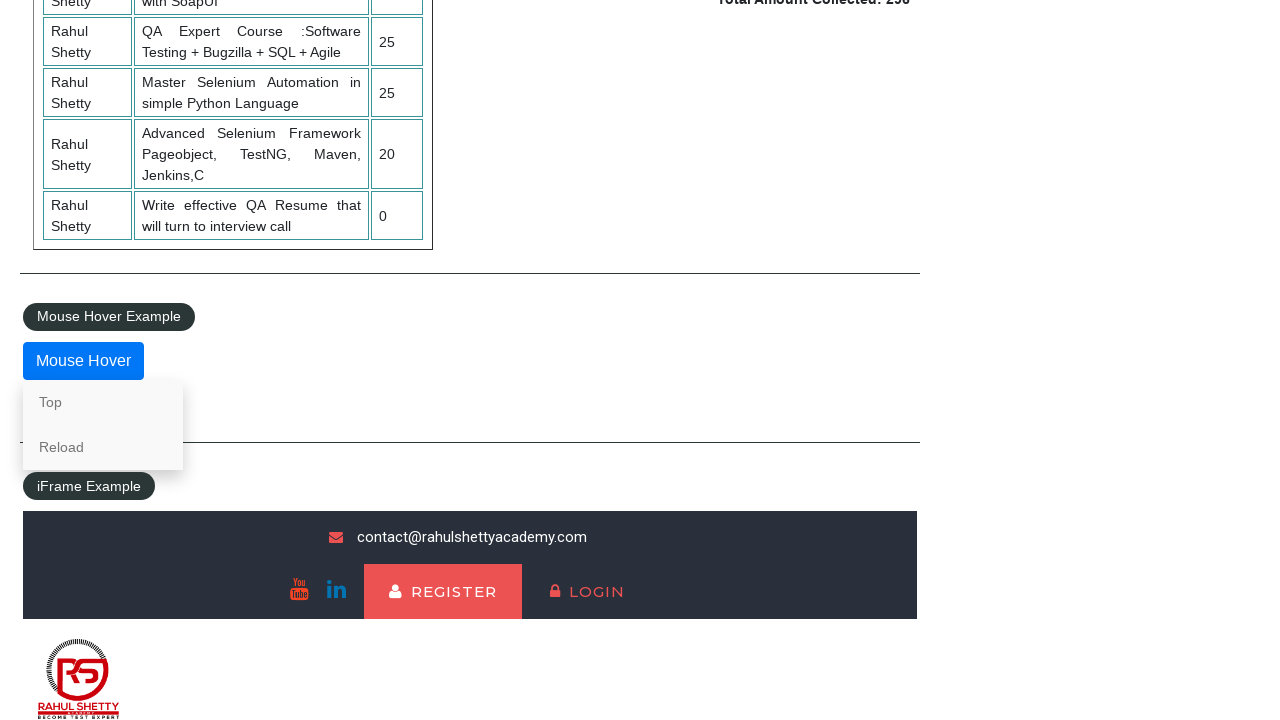

Clicked on 'Reload' option from dropdown menu at (103, 447) on a:text('Reload')
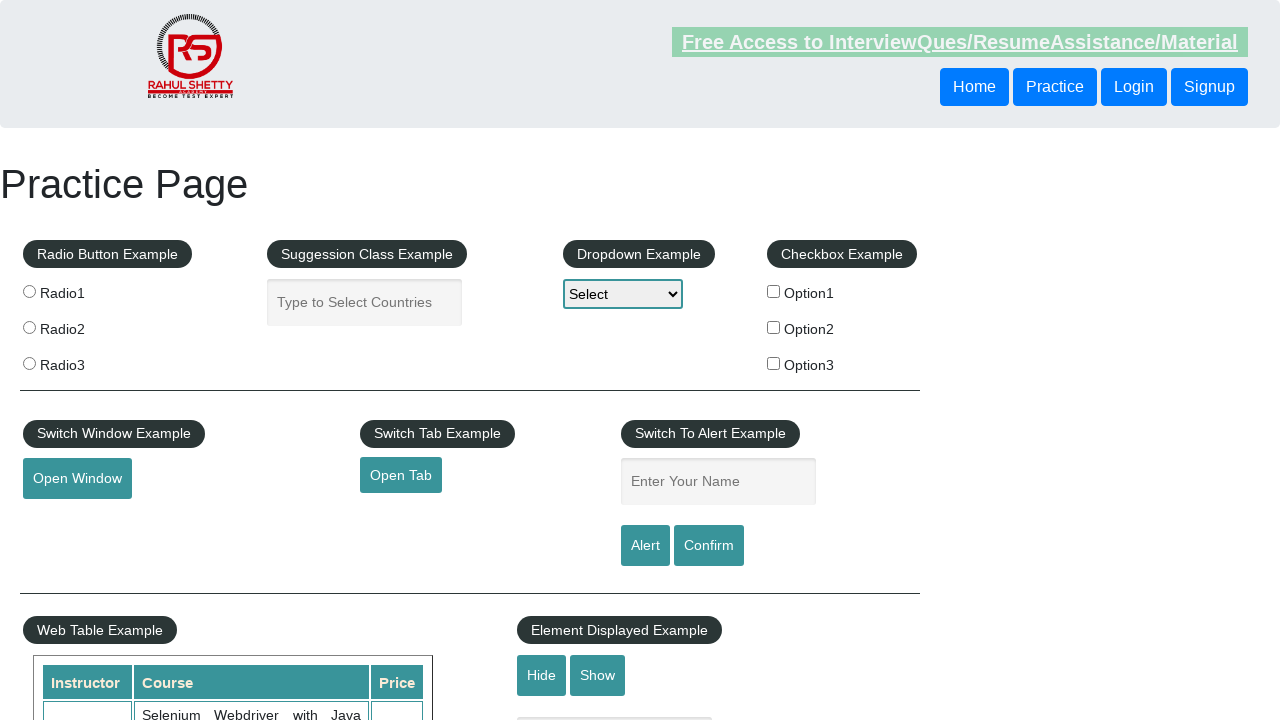

Scrolled back to mouse hover button after reload
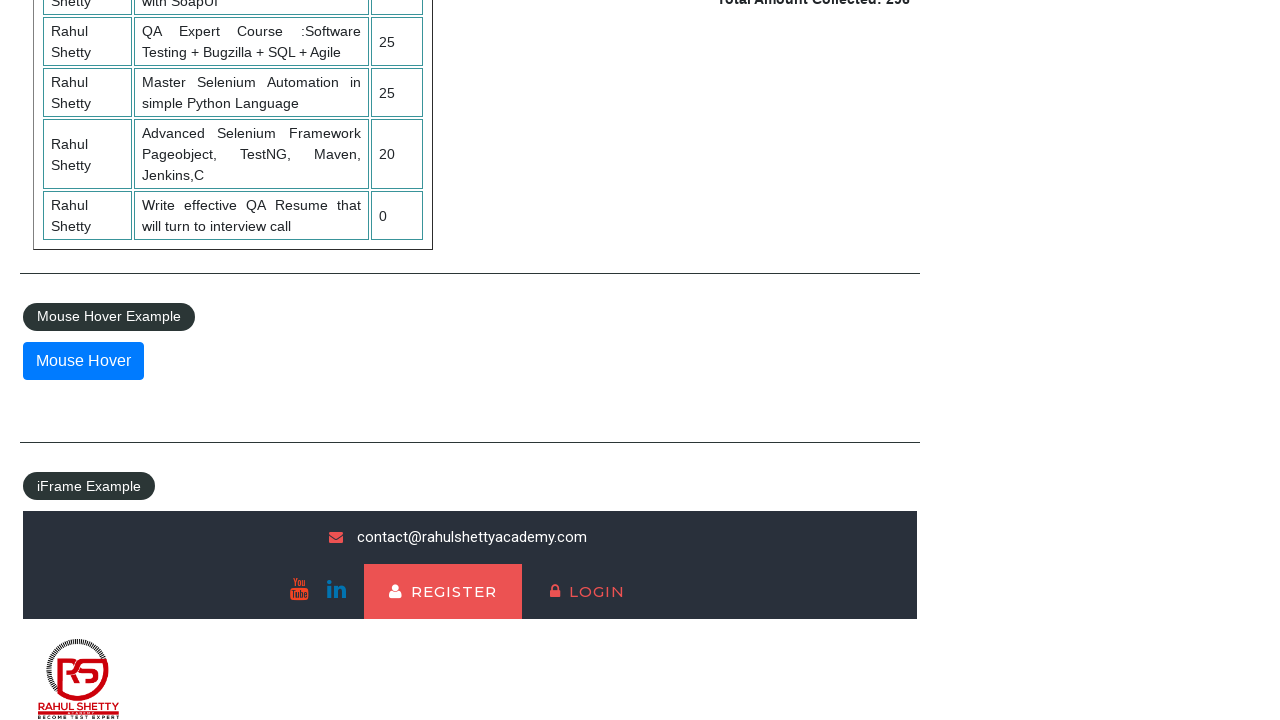

Hovered over mouse hover button again to display dropdown menu at (83, 361) on button#mousehover
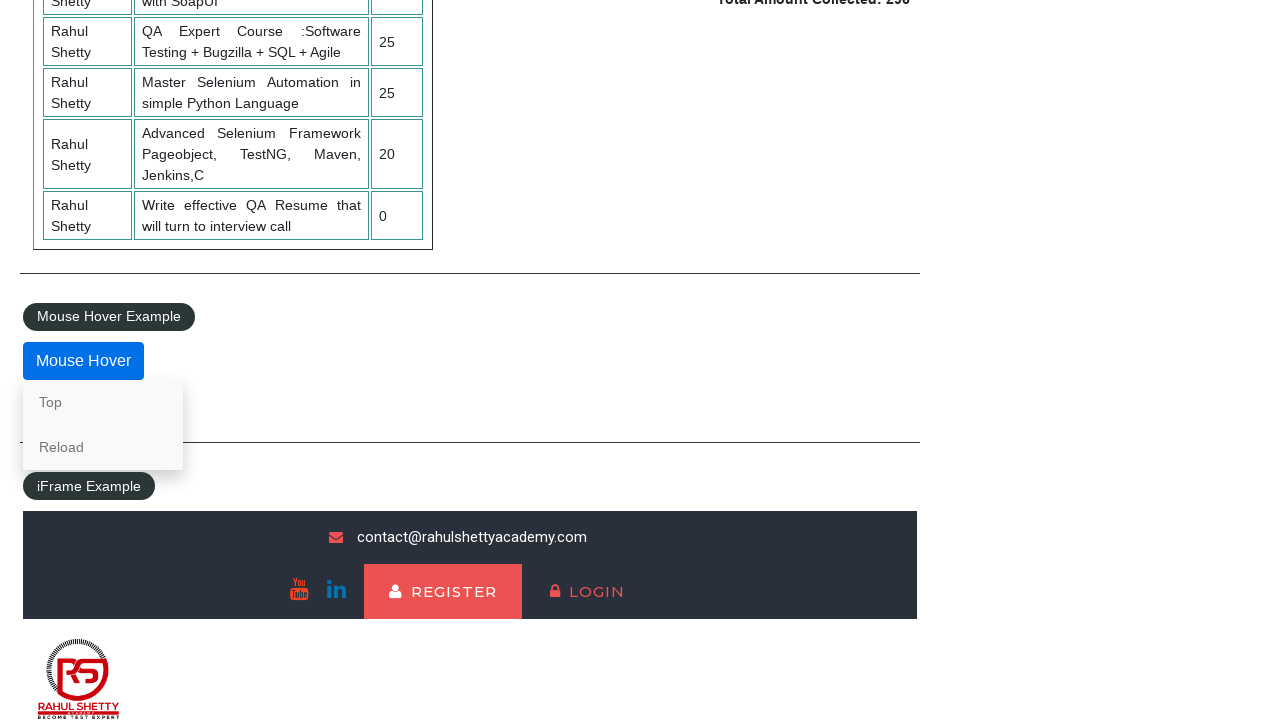

Clicked on 'Top' option from dropdown menu at (103, 402) on a:text('Top')
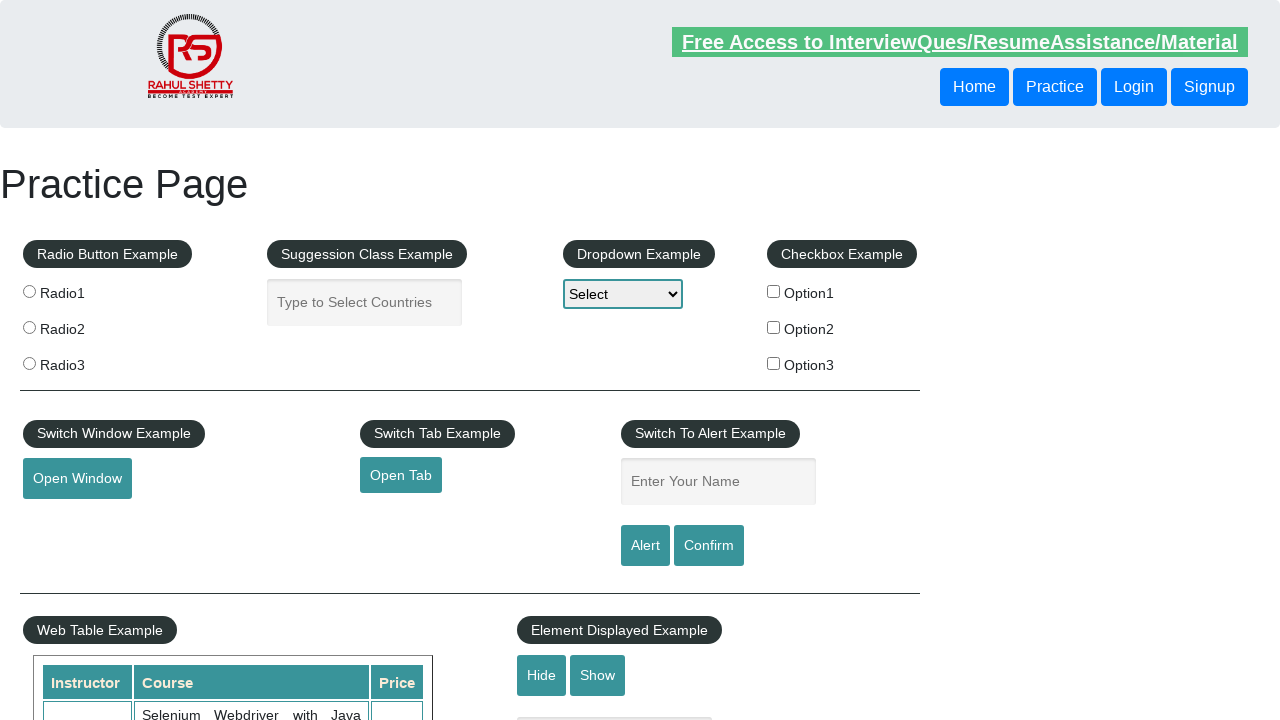

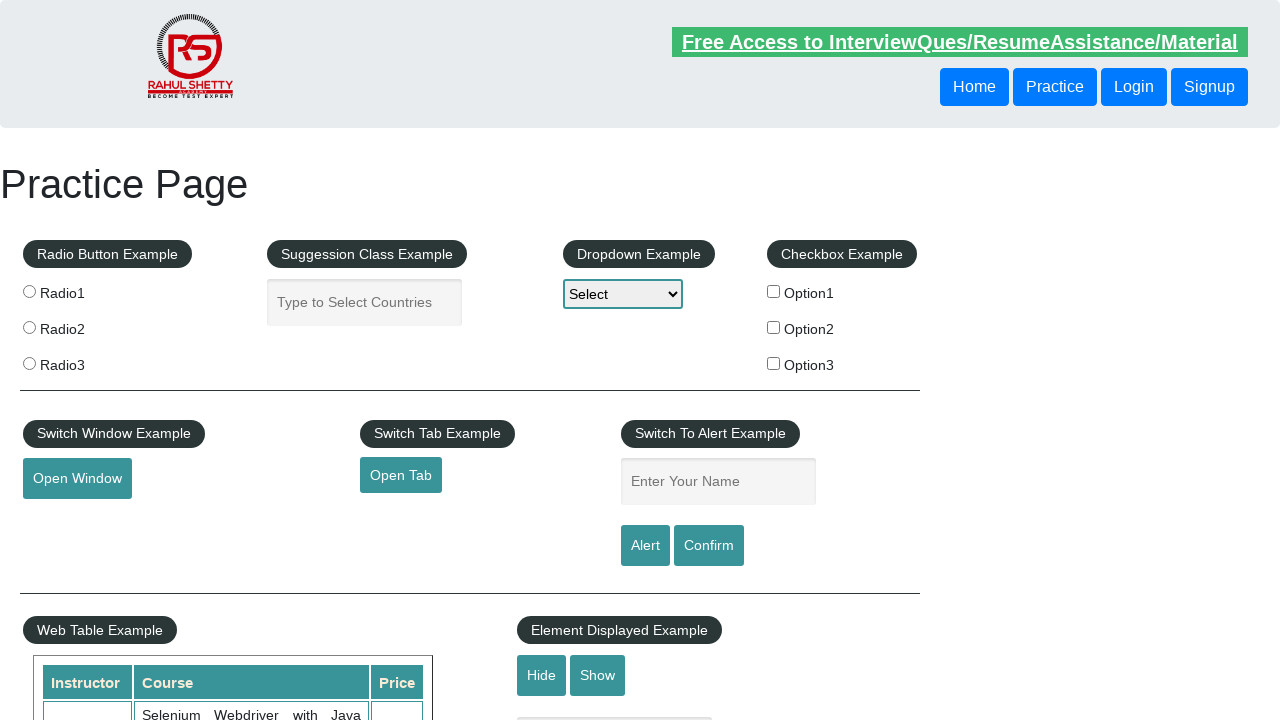